Tests dynamic controls functionality by clicking a toggle button to hide a checkbox and verifying the checkbox becomes invisible

Starting URL: https://v1.training-support.net/selenium/dynamic-controls

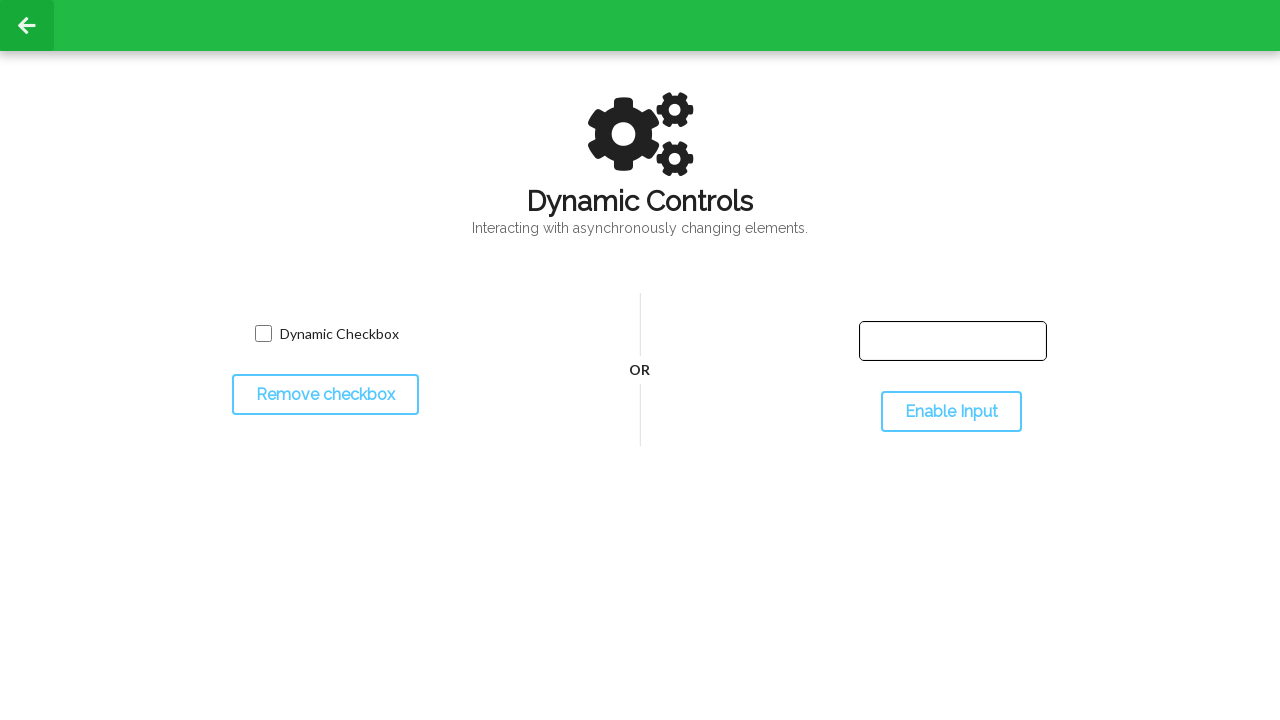

Verified checkbox is initially visible
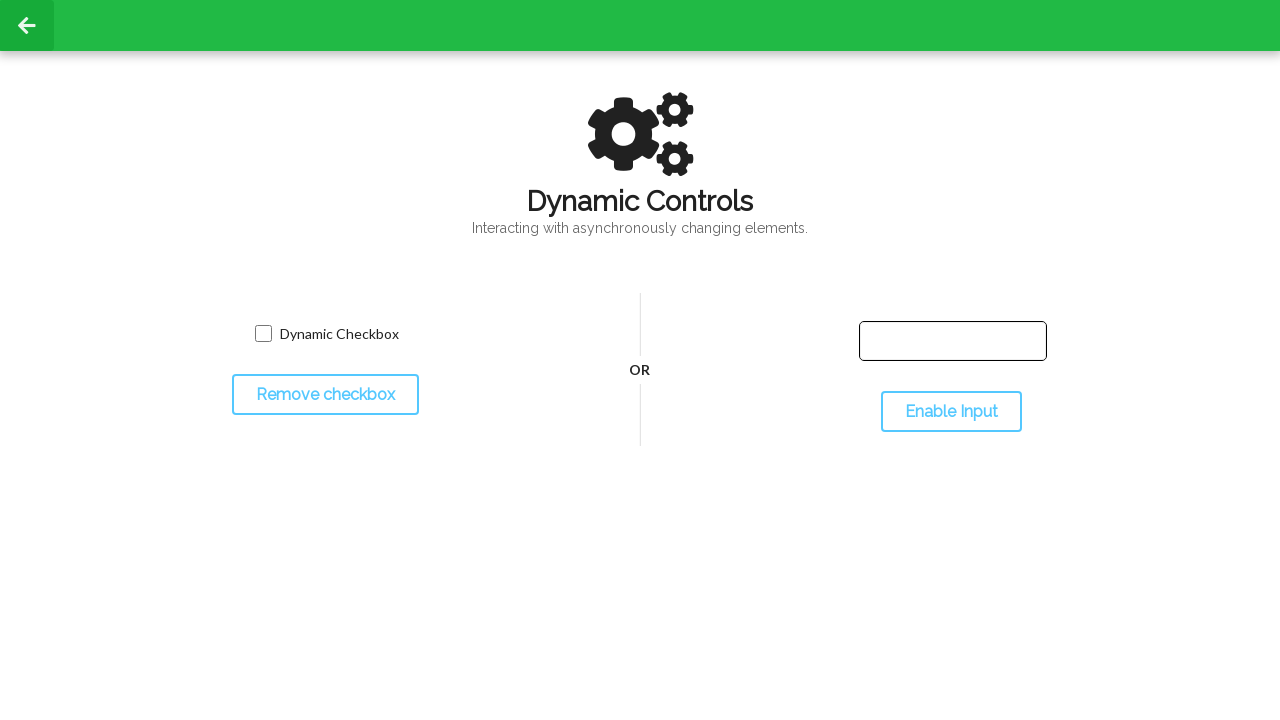

Clicked toggle button to hide the checkbox at (325, 395) on #toggleCheckbox
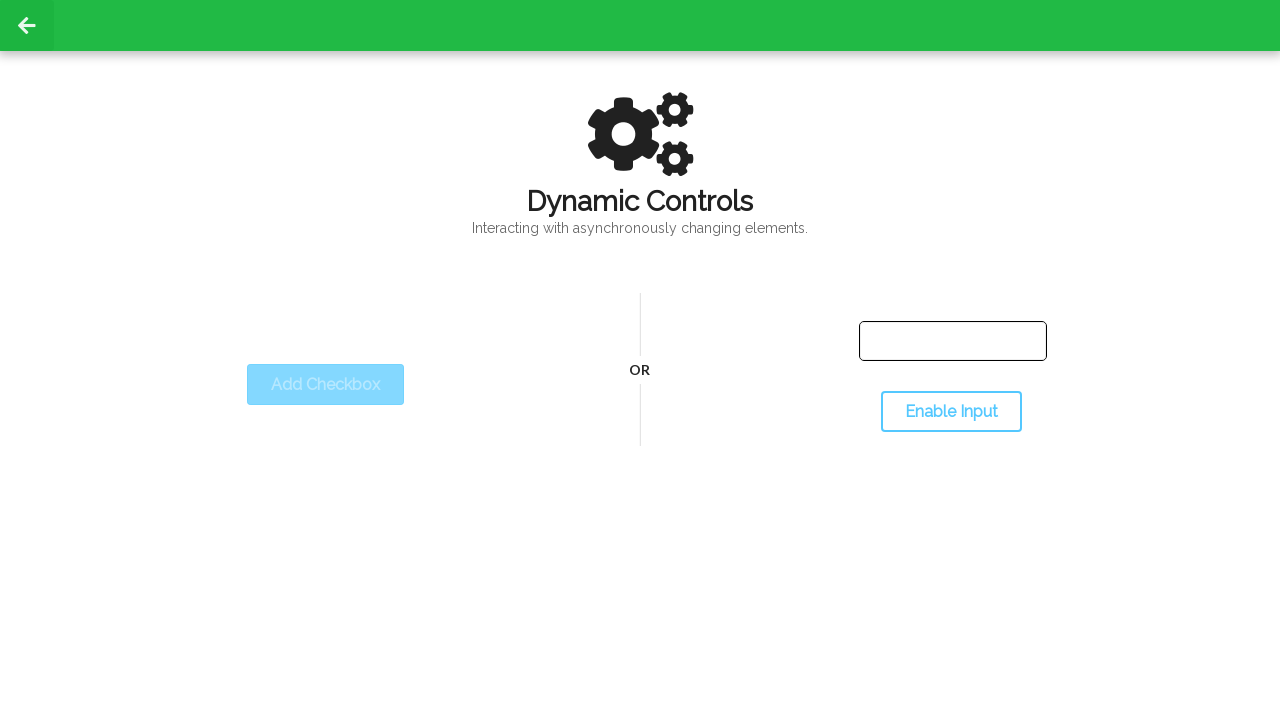

Verified checkbox is now hidden
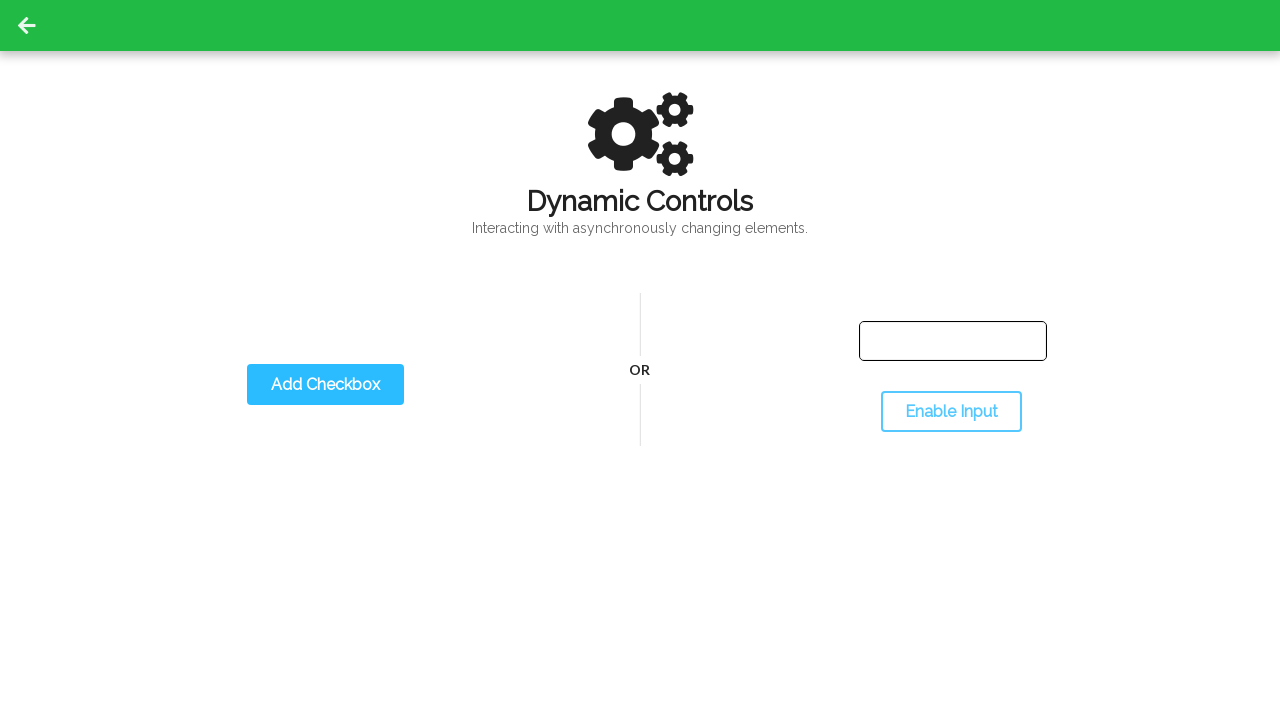

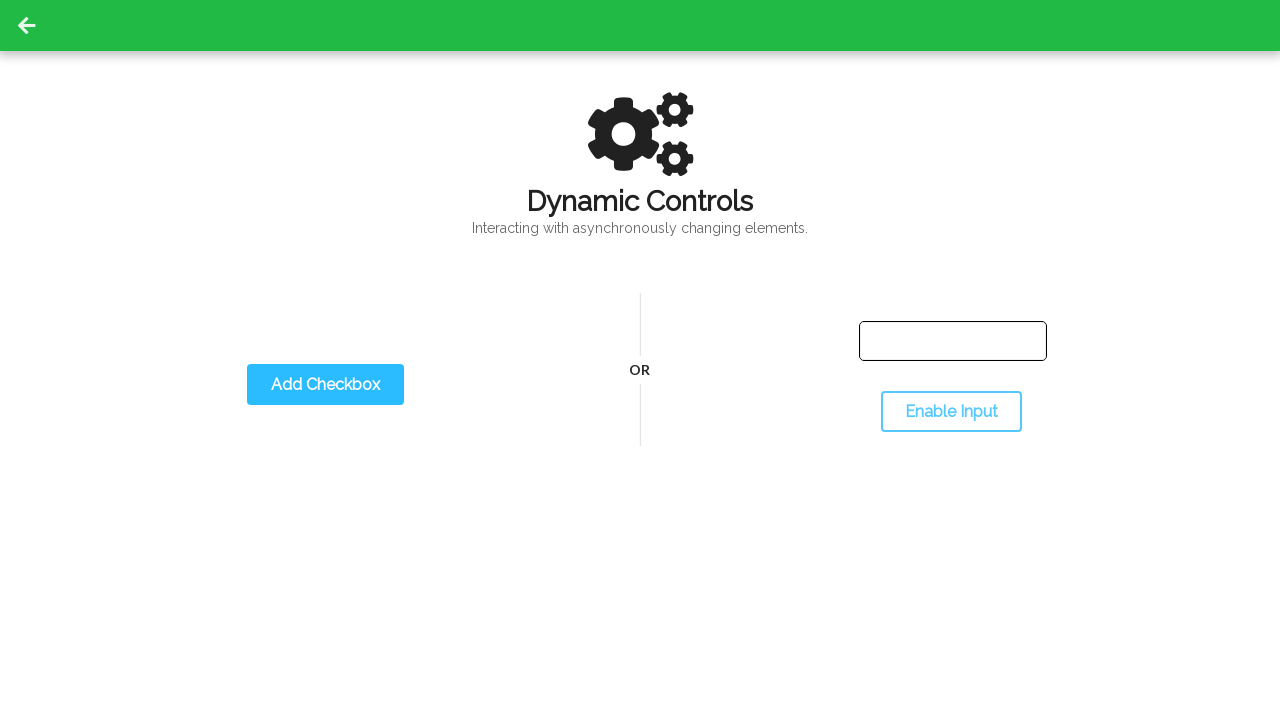